Sets the progress bar to 70% programmatically

Starting URL: https://seleniumbase.io/demo_page

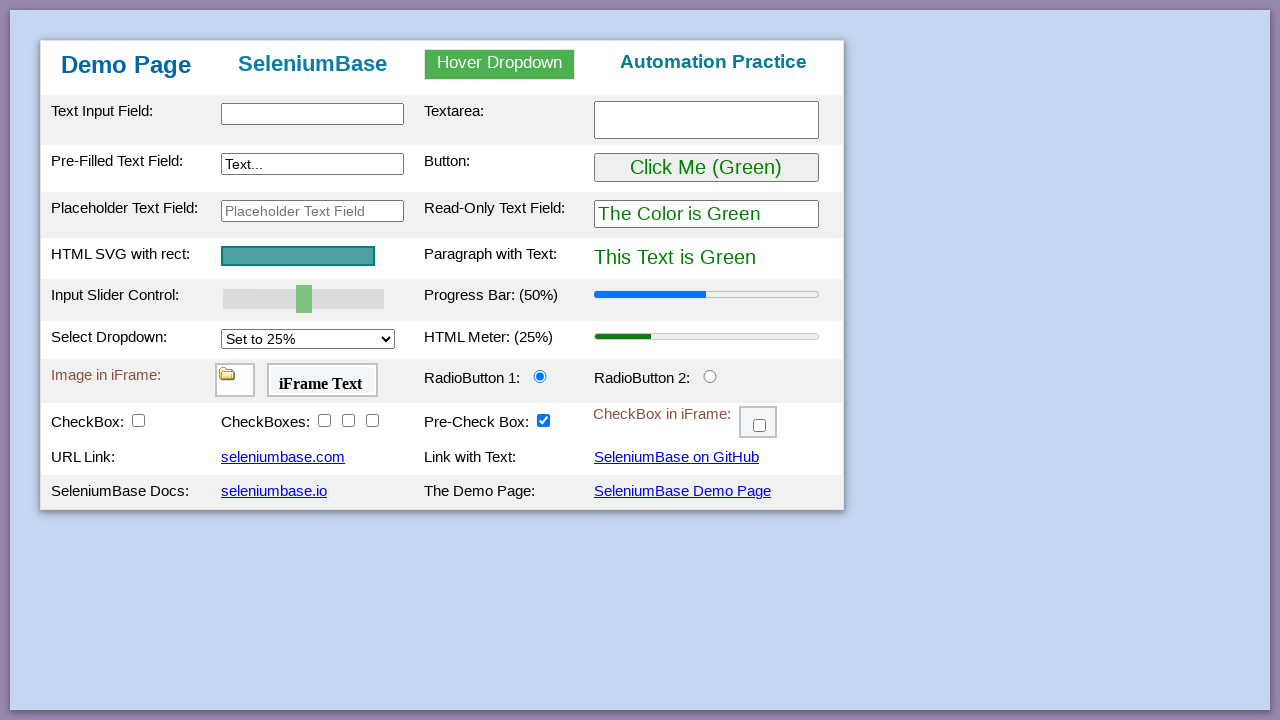

Navigated to SeleniumBase demo page
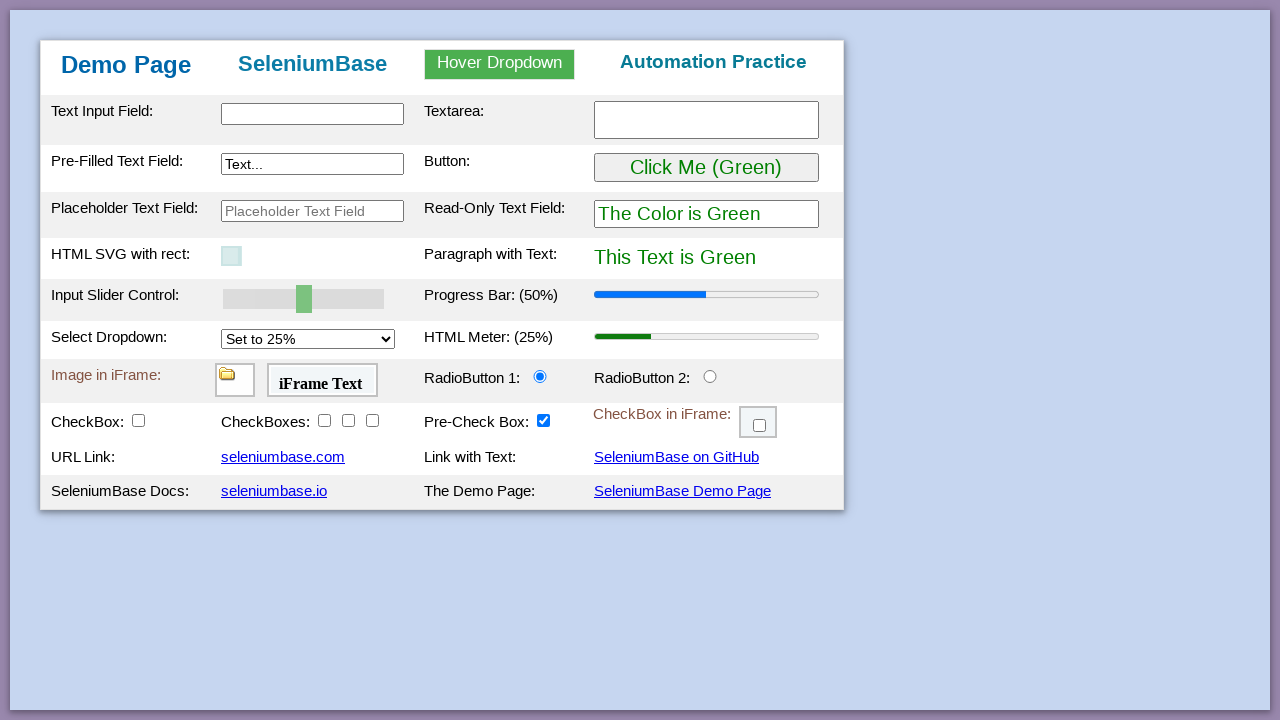

Set progress bar value to 70 programmatically
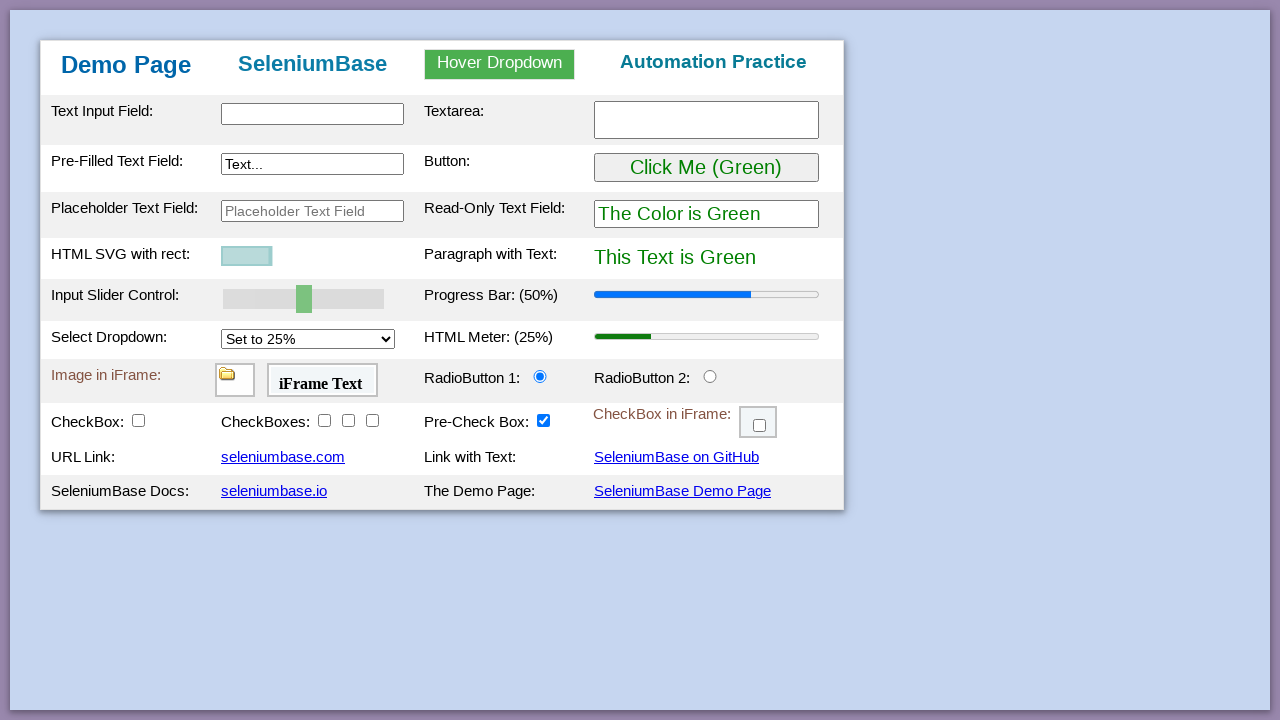

Updated progress label text to 'Progress Bar: (70%)'
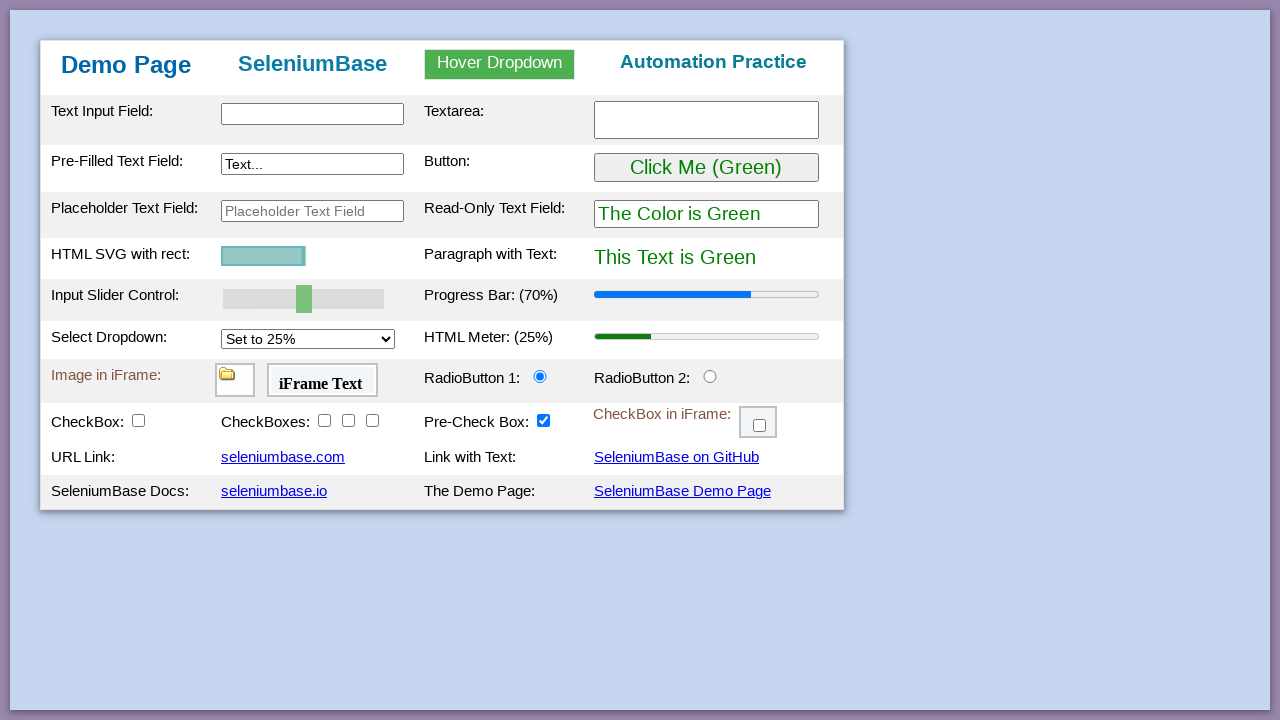

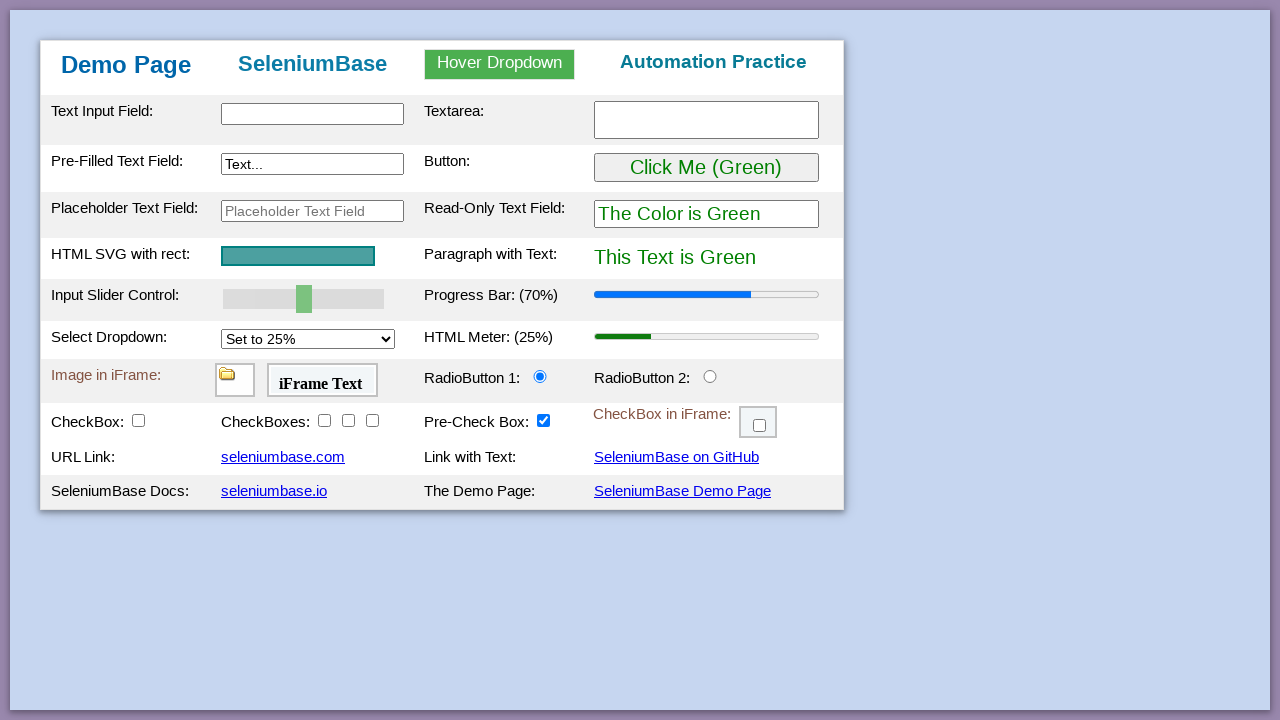